Tests React Semantic UI searchable/editable dropdown by typing country names and selecting from filtered results

Starting URL: https://react.semantic-ui.com/maximize/dropdown-example-search-selection/

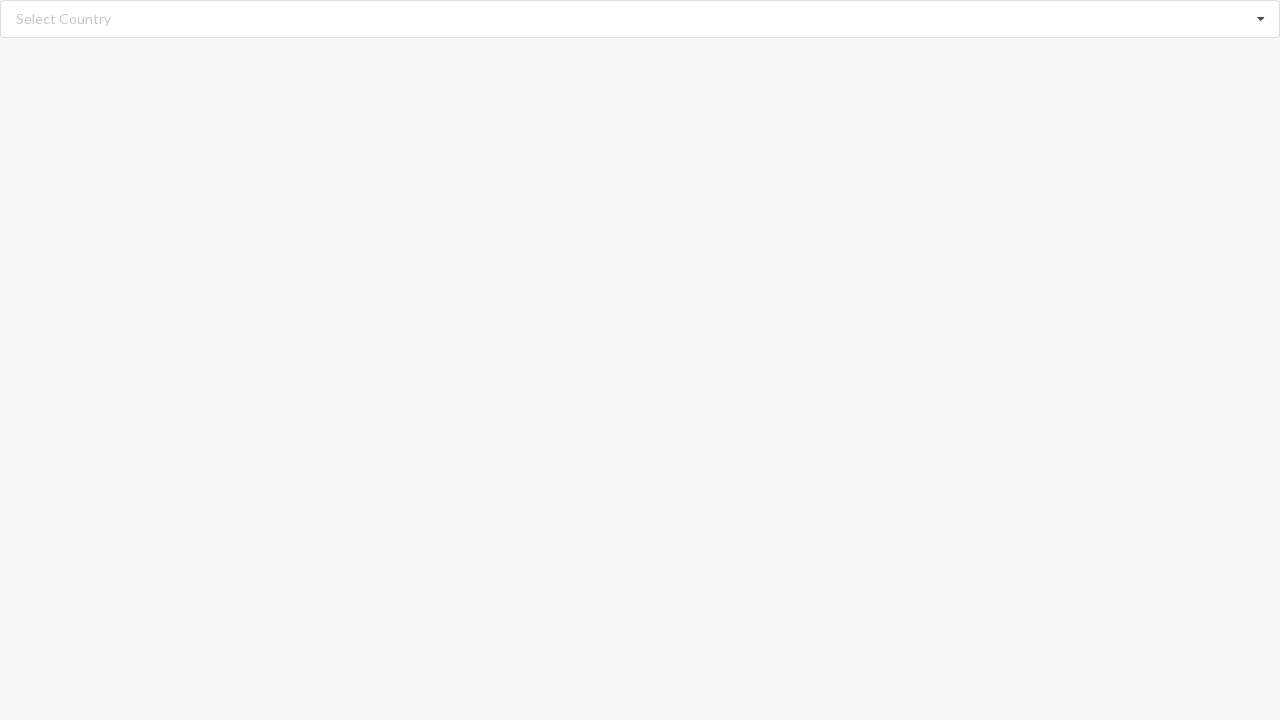

Filled search field with 'Algeria' on input.search
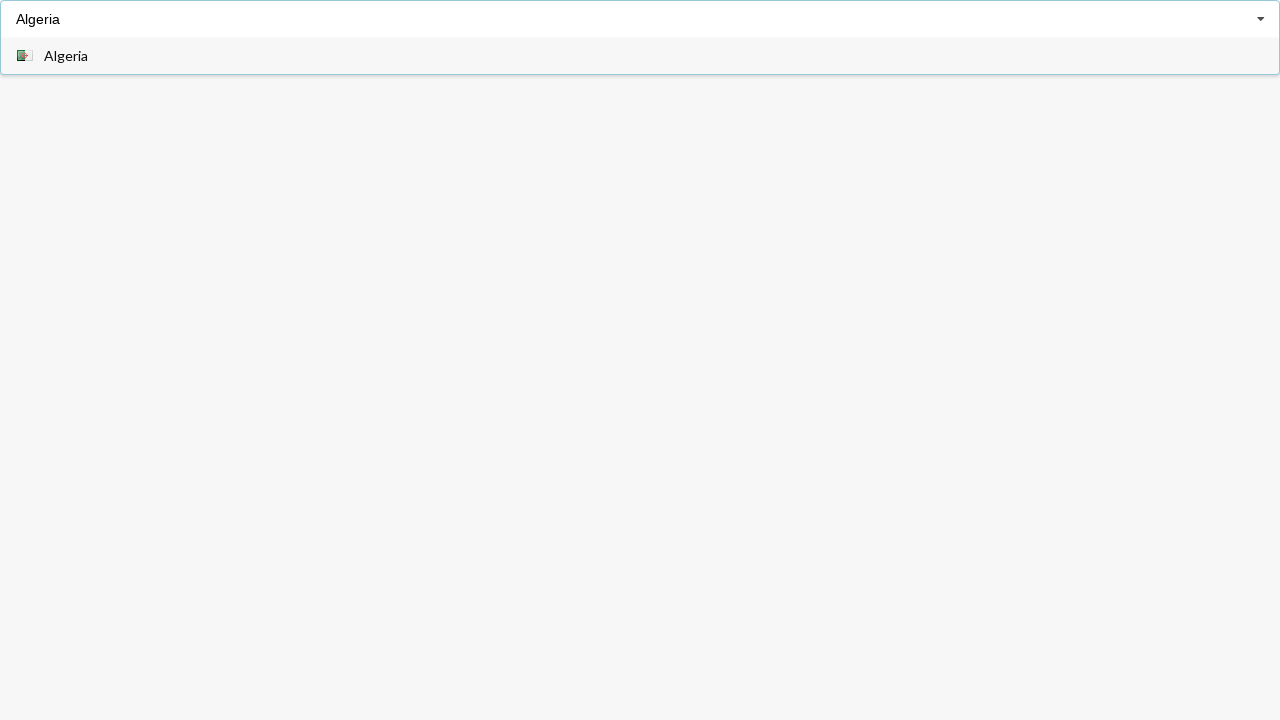

Dropdown menu with filtered results appeared
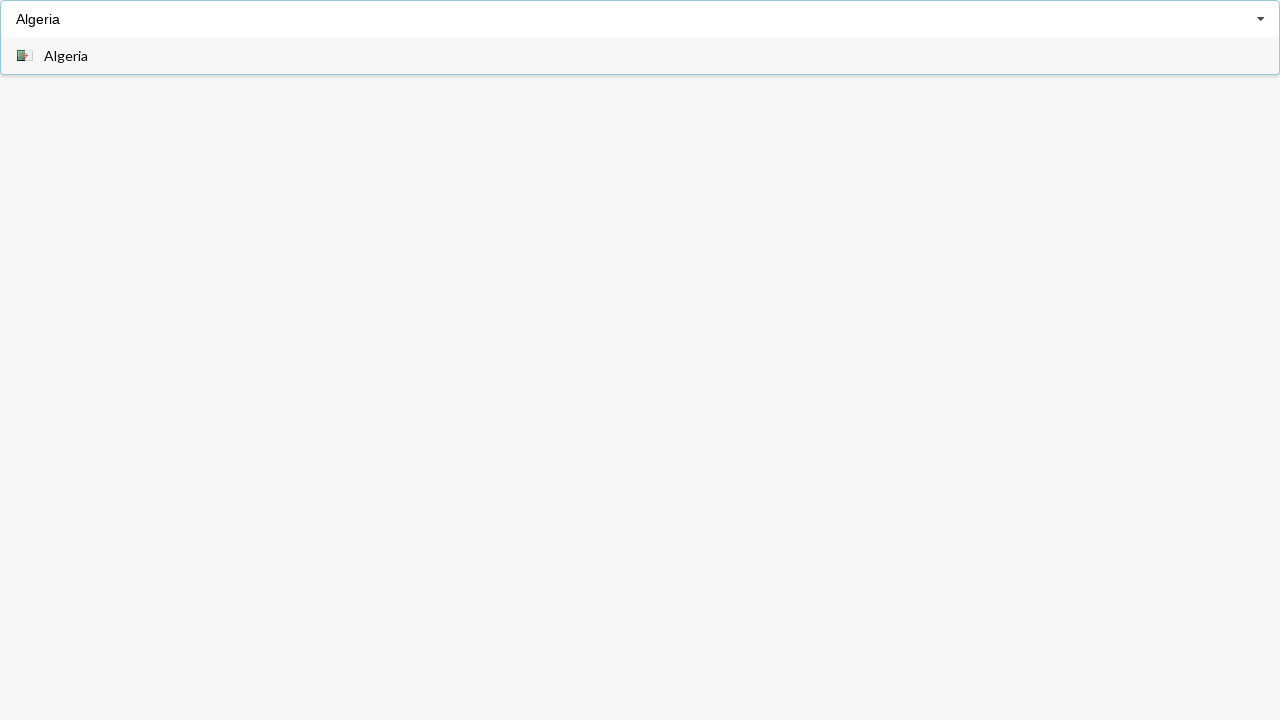

Clicked 'Algeria' from dropdown results at (66, 56) on div.visible.menu.transition span:has-text('Algeria')
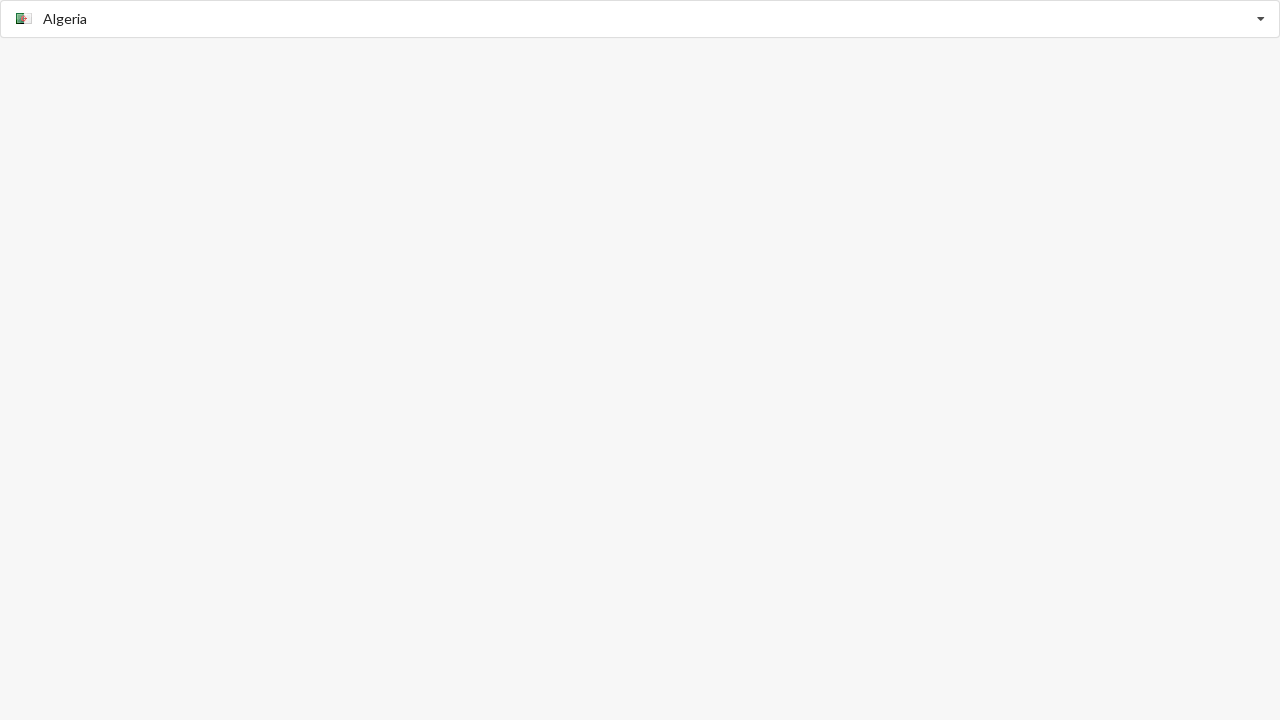

Waited 500ms for selection to register
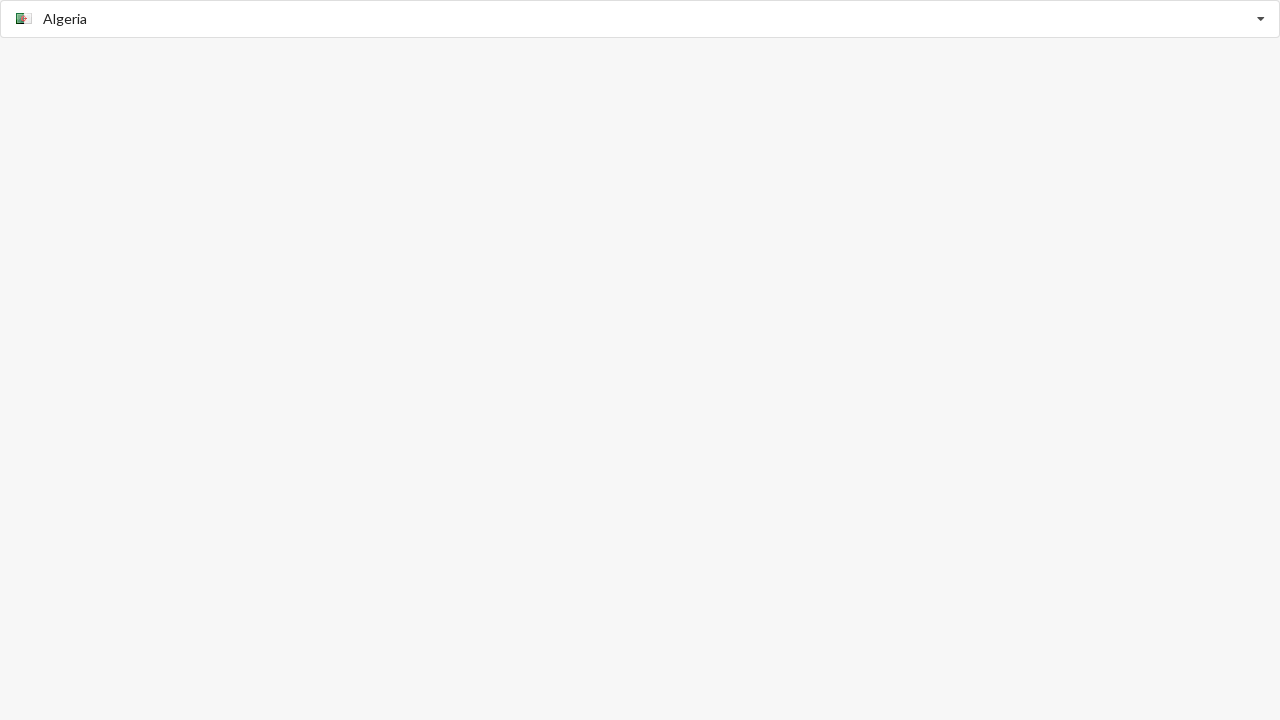

Verified 'Algeria' is selected in dropdown
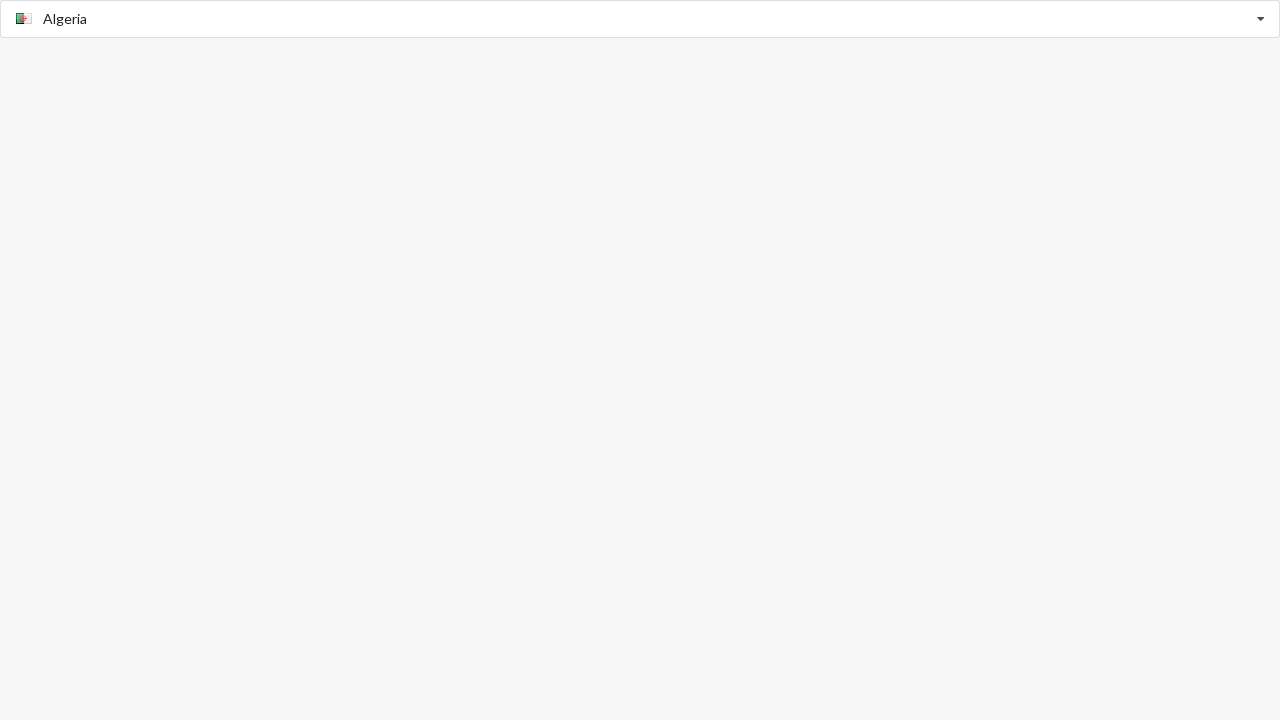

Filled search field with 'Bangladesh' on input.search
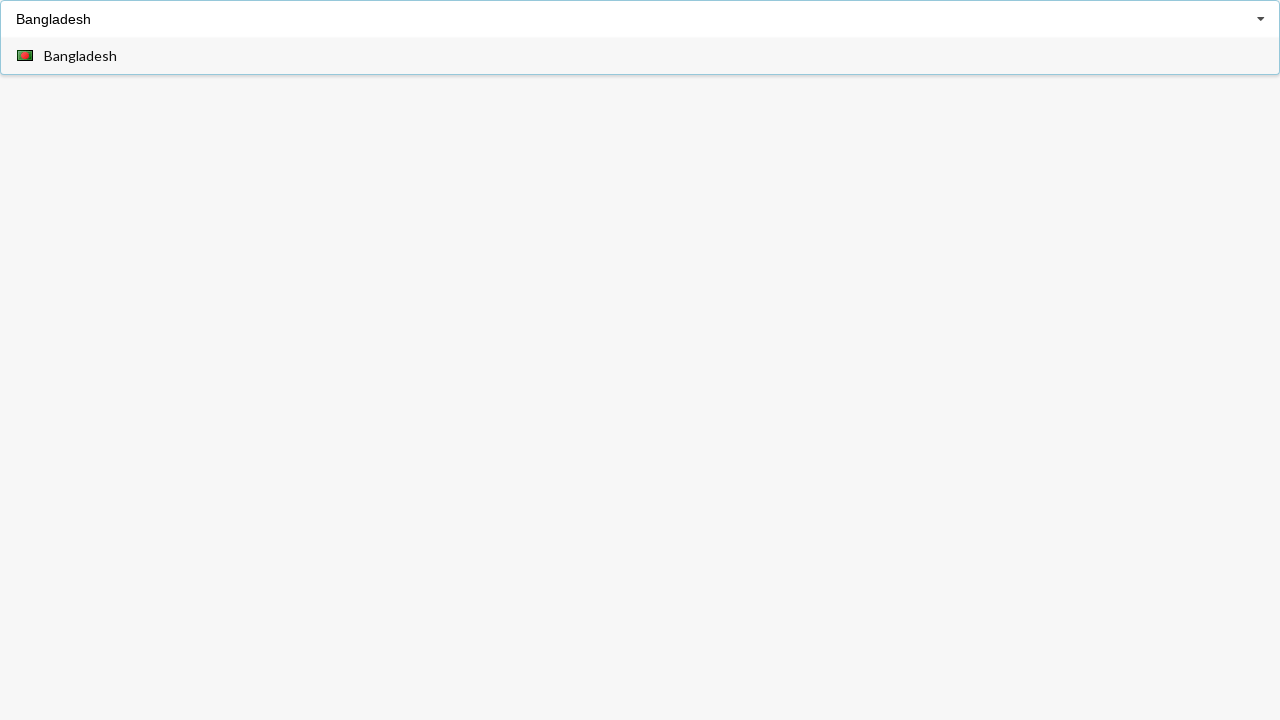

Dropdown menu with filtered results appeared
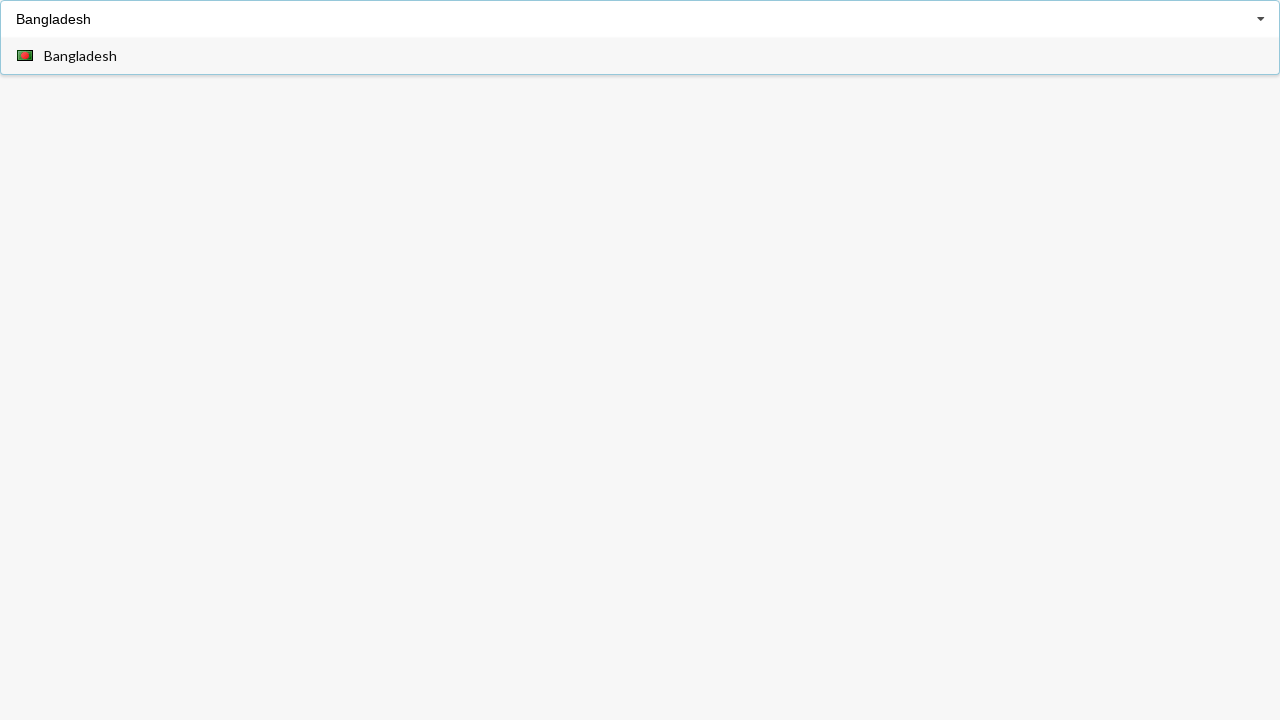

Clicked 'Bangladesh' from dropdown results at (80, 56) on div.visible.menu.transition span:has-text('Bangladesh')
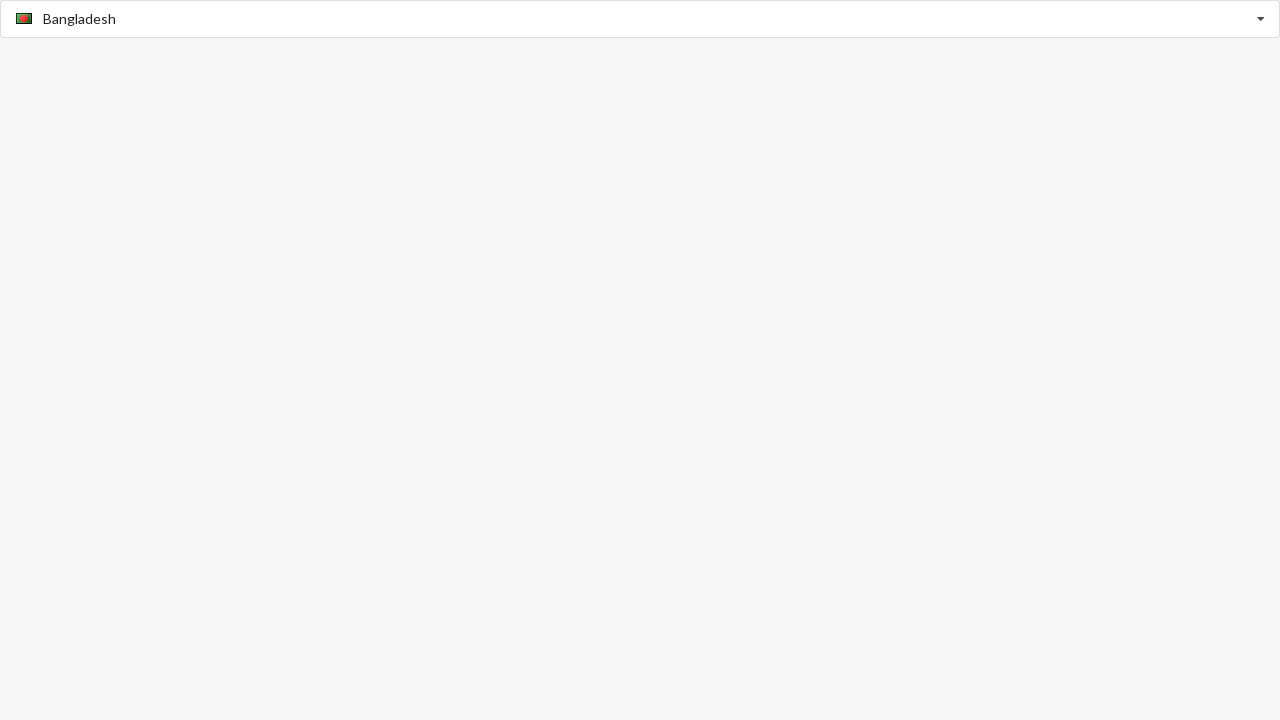

Waited 500ms for selection to register
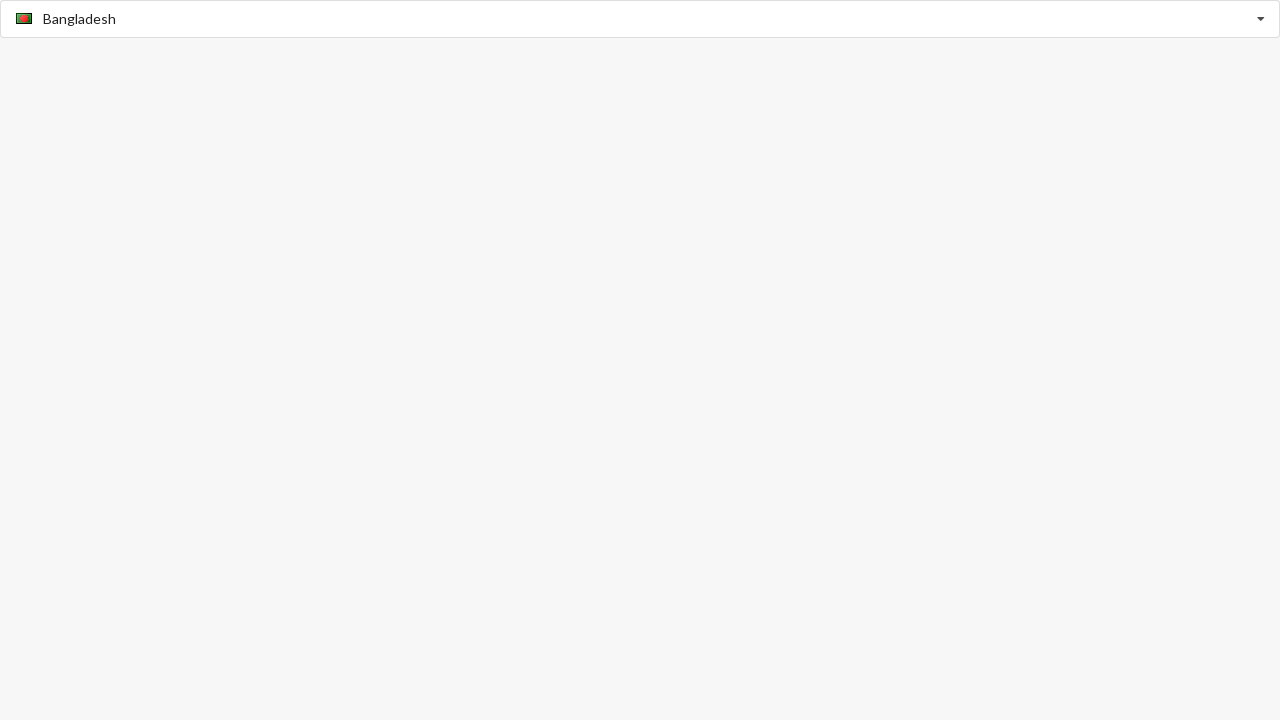

Verified 'Bangladesh' is selected in dropdown
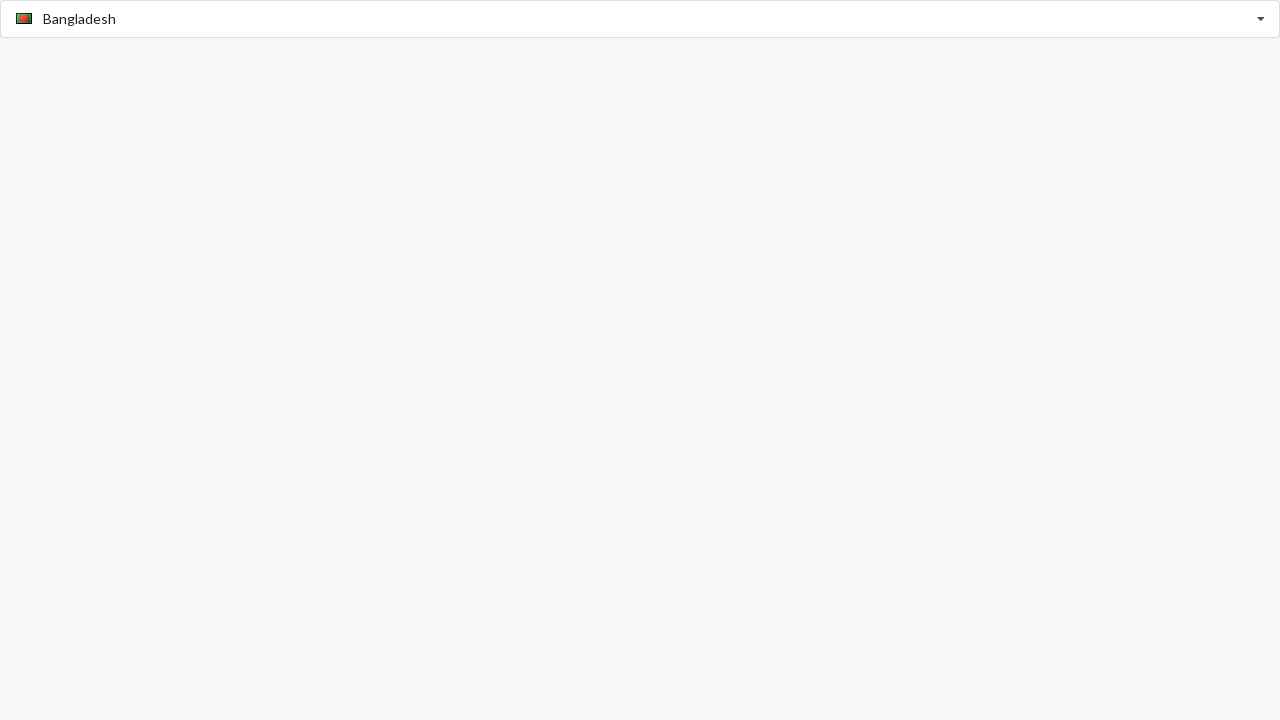

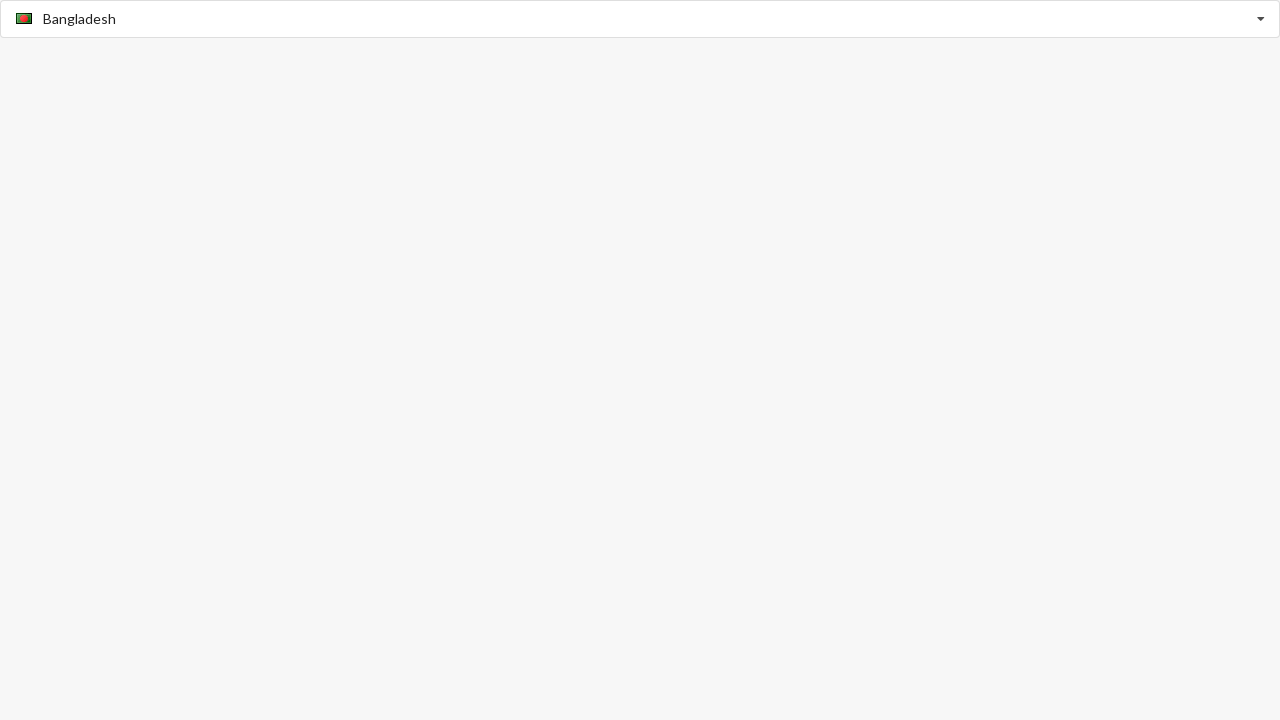